Tests the key presses page by typing a letter and verifying the displayed result message

Starting URL: https://the-internet.herokuapp.com/key_presses

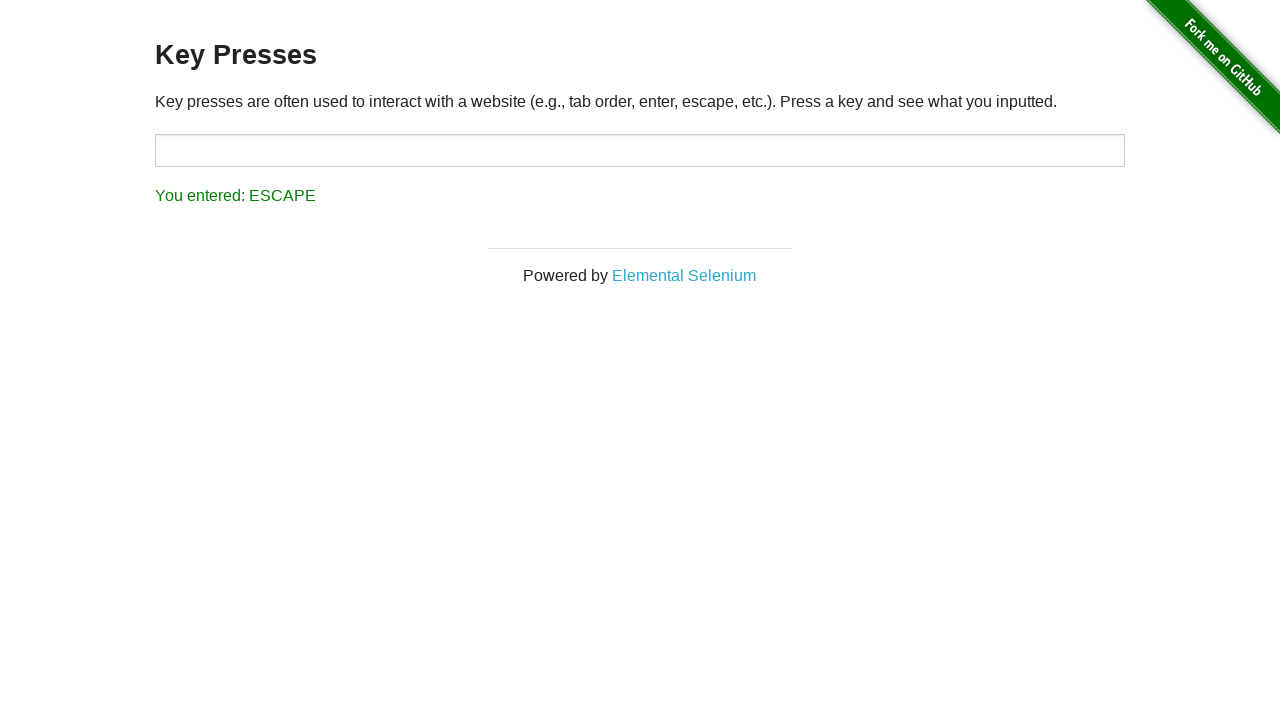

Typed 'X' into the target input field on #target
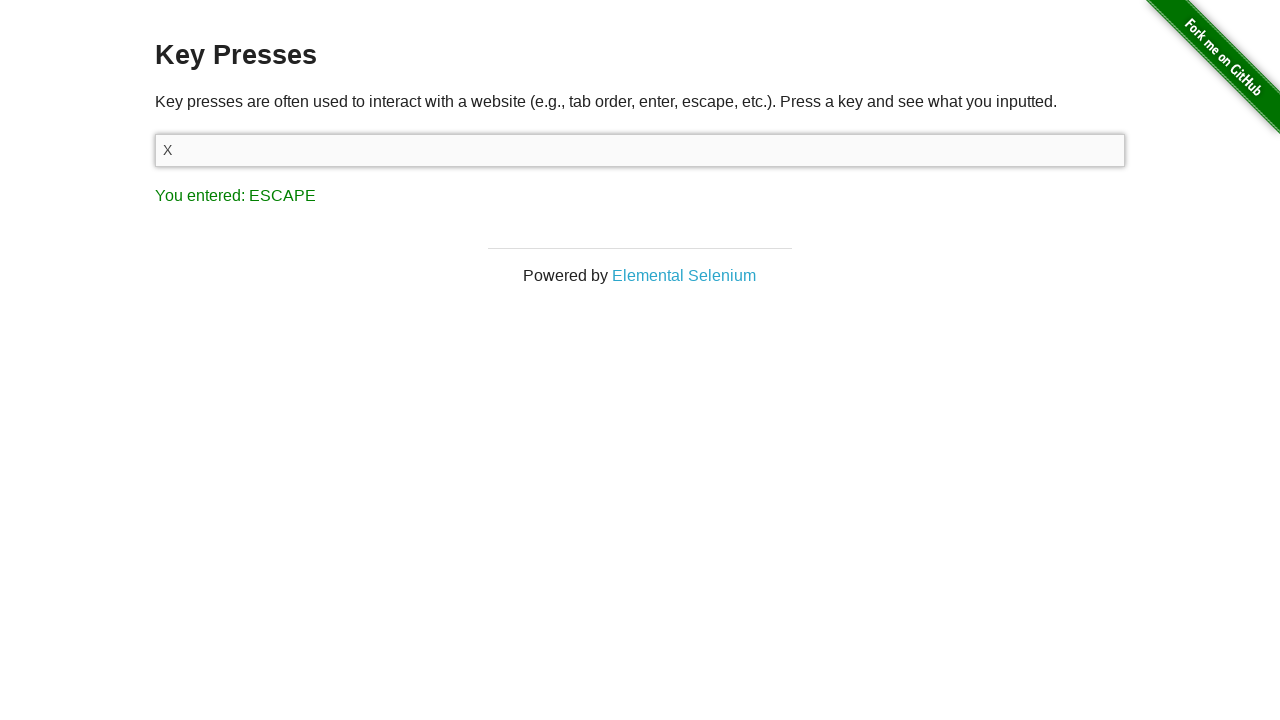

Result message appeared after typing 'X'
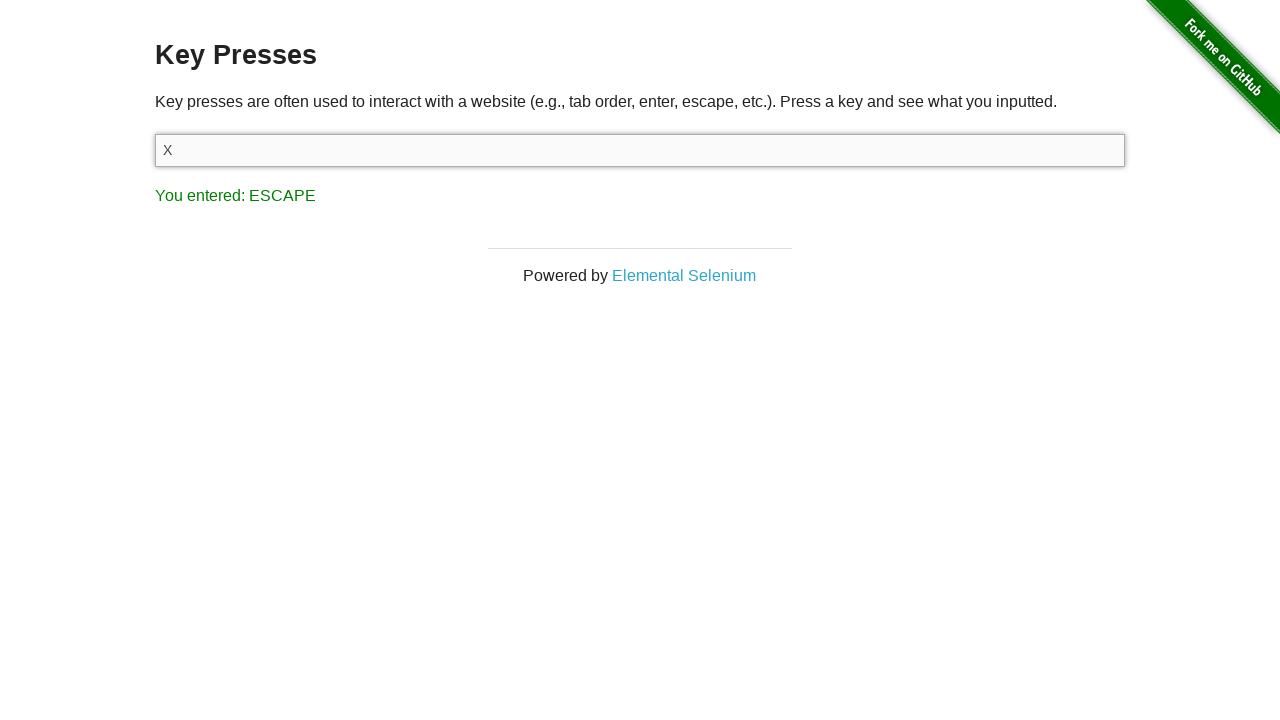

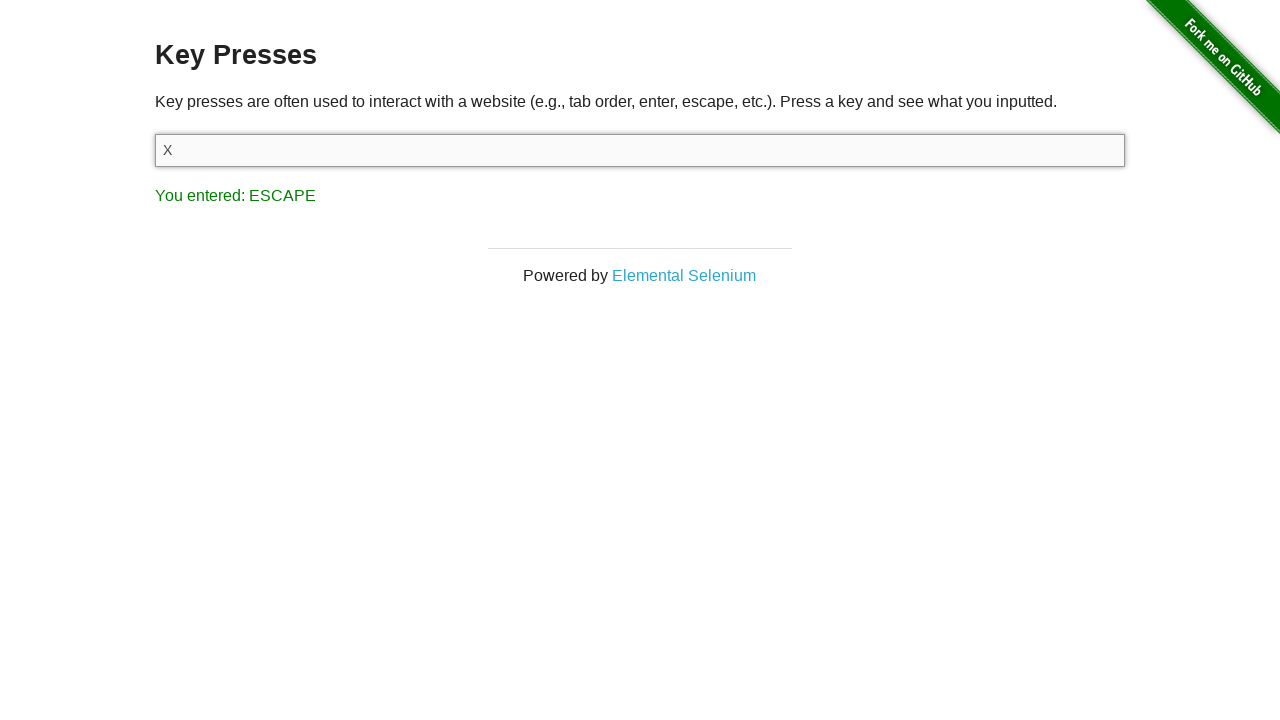